Tests page scrolling functionality by navigating to a W3Schools page, locating a heading element, scrolling to the bottom of the page, and then scrolling back to the top.

Starting URL: https://www.w3schools.com/html/html_tables.asp

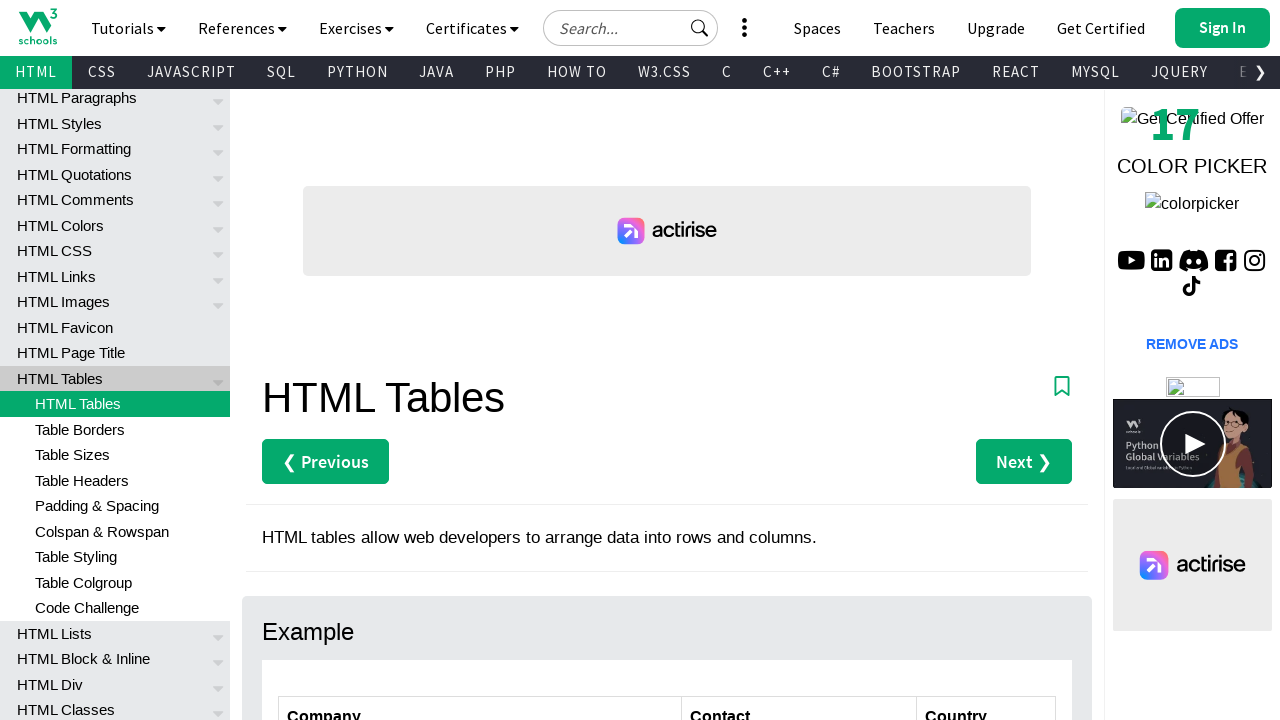

Waited for 'Table Rows' heading to load on W3Schools HTML tables page
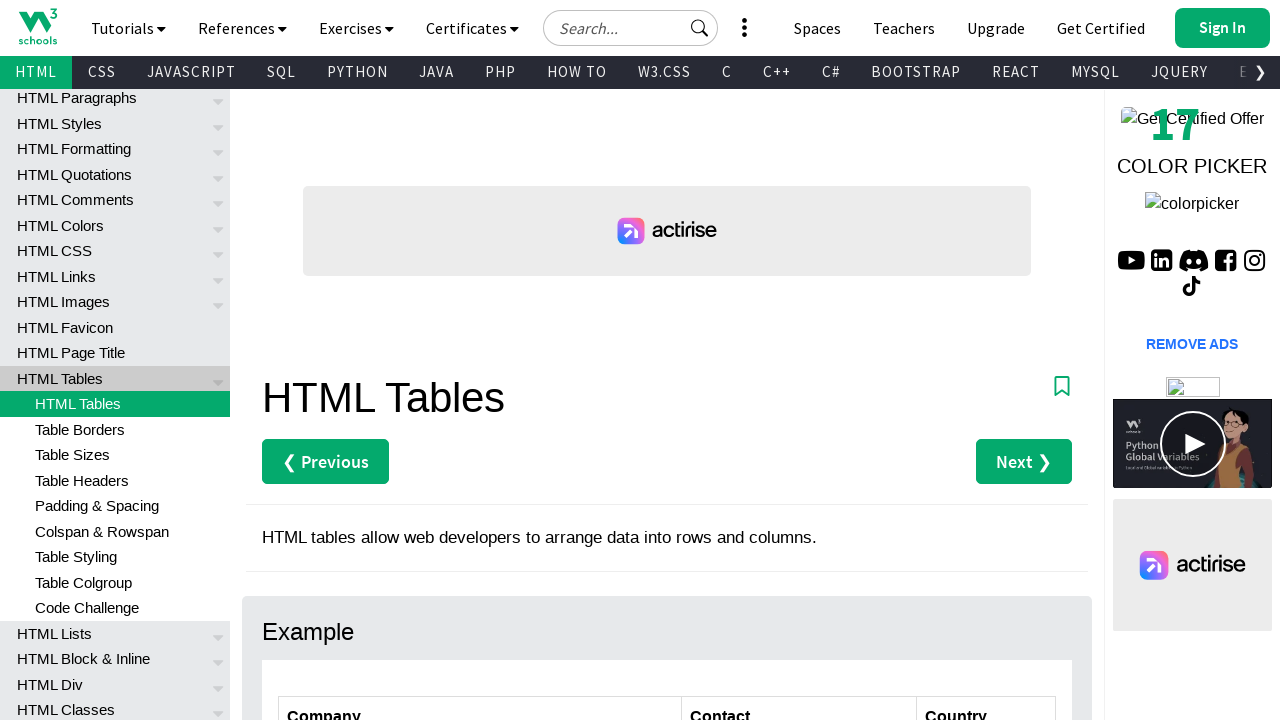

Scrolled down to the bottom of the page
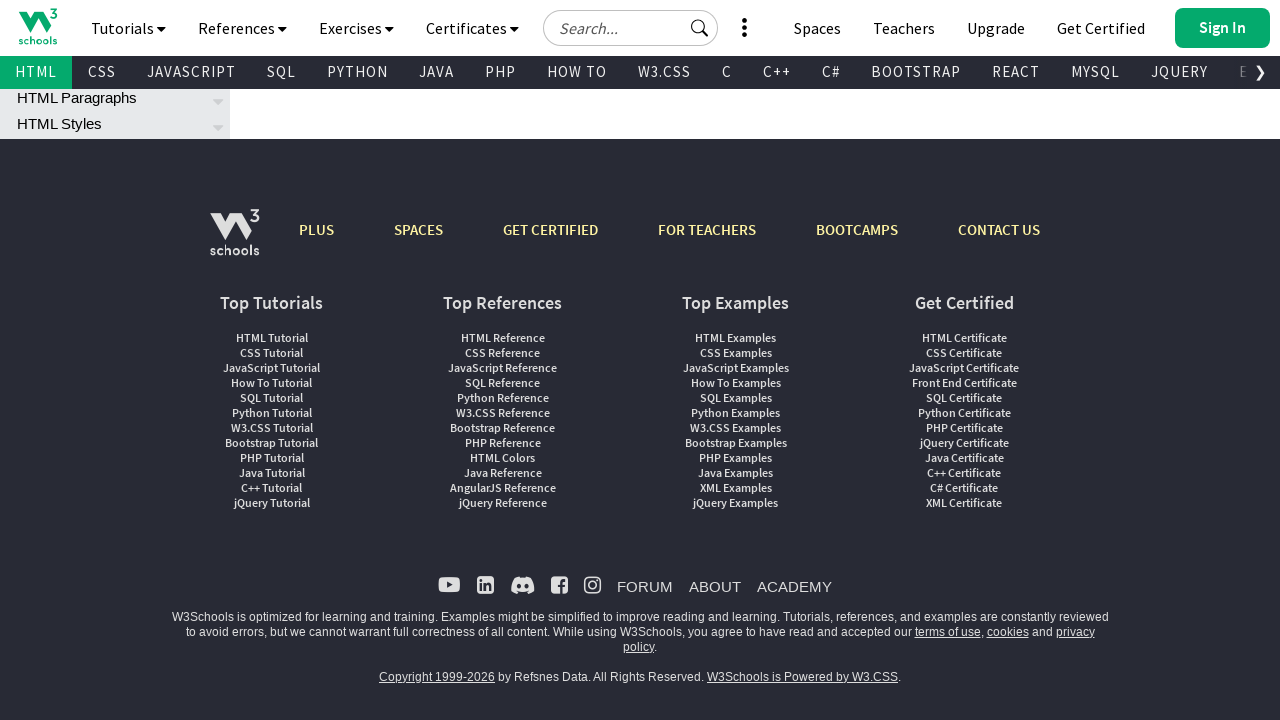

Waited 500ms for scroll animation to complete
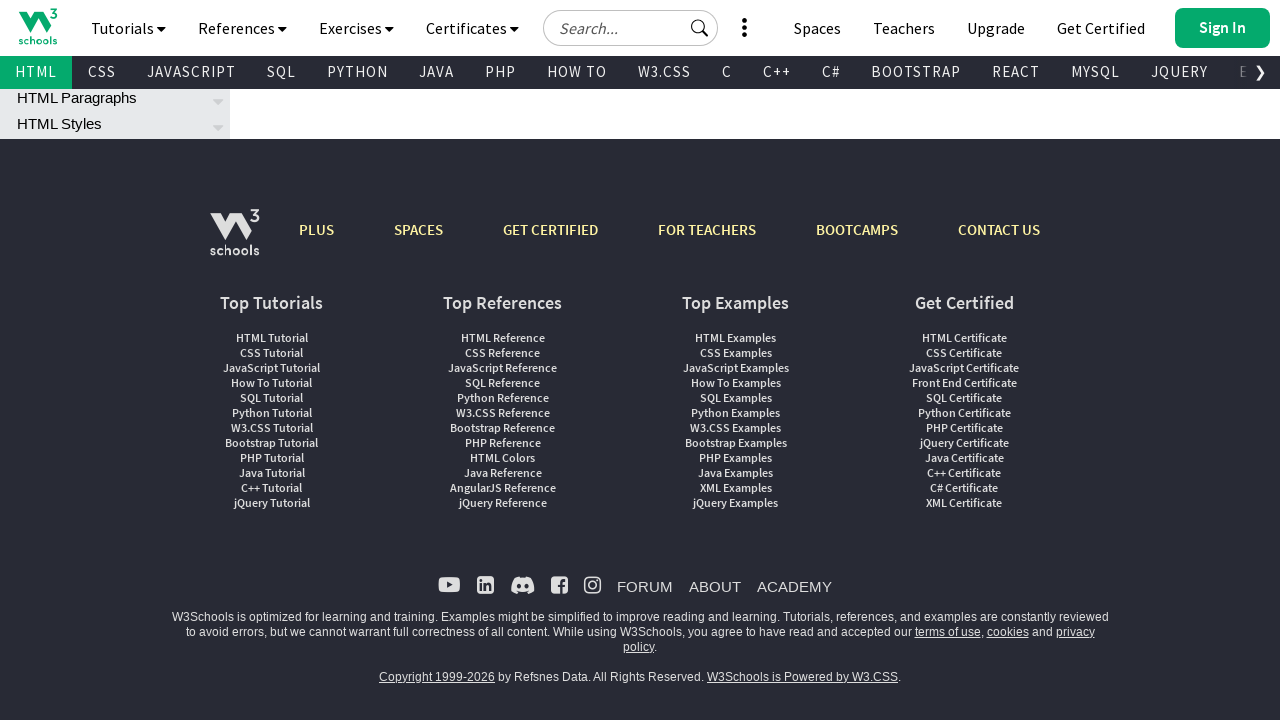

Scrolled back up to the top of the page
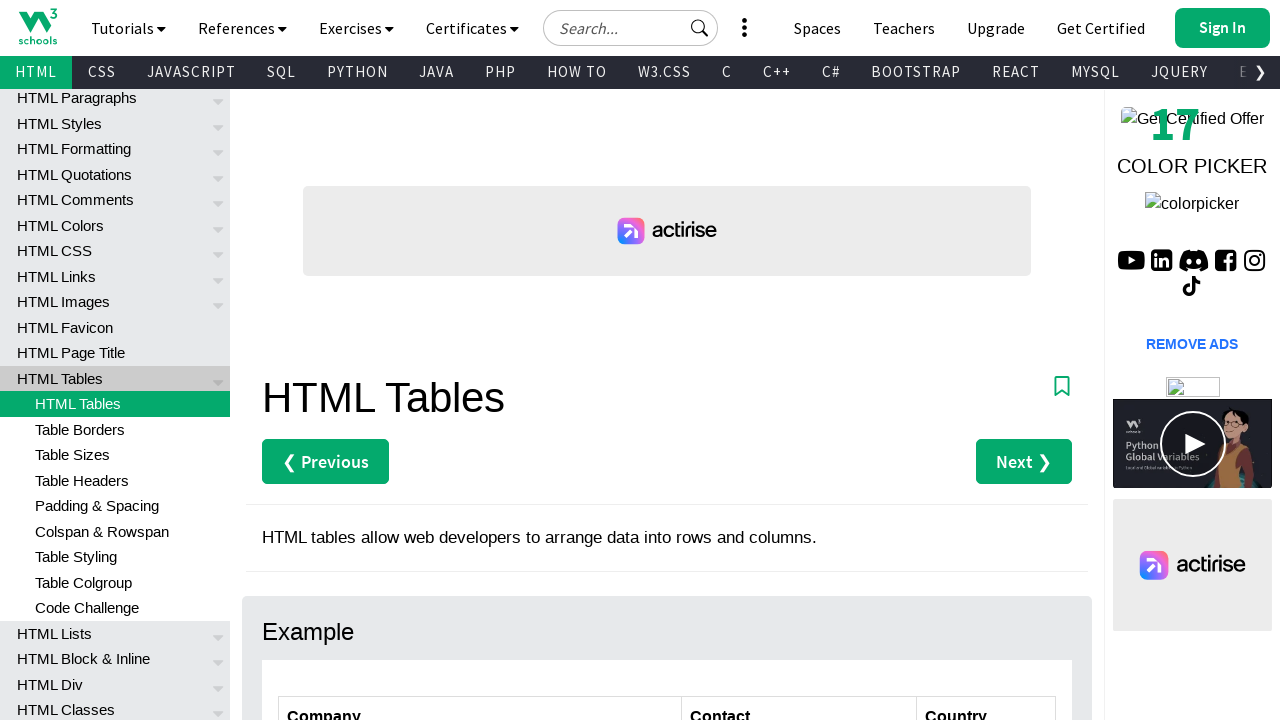

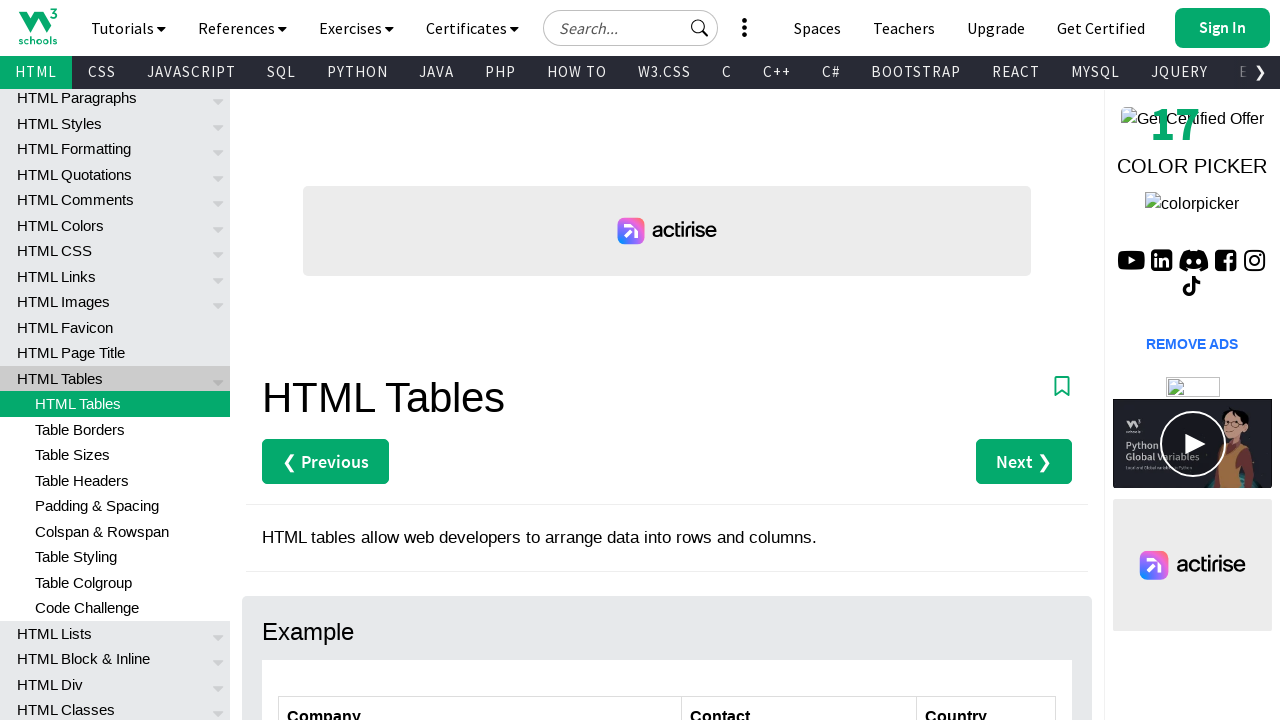